Tests mouse hover functionality by moving the cursor to the "Resources" navigation menu element to trigger a dropdown or submenu.

Starting URL: https://www.vtiger.com/

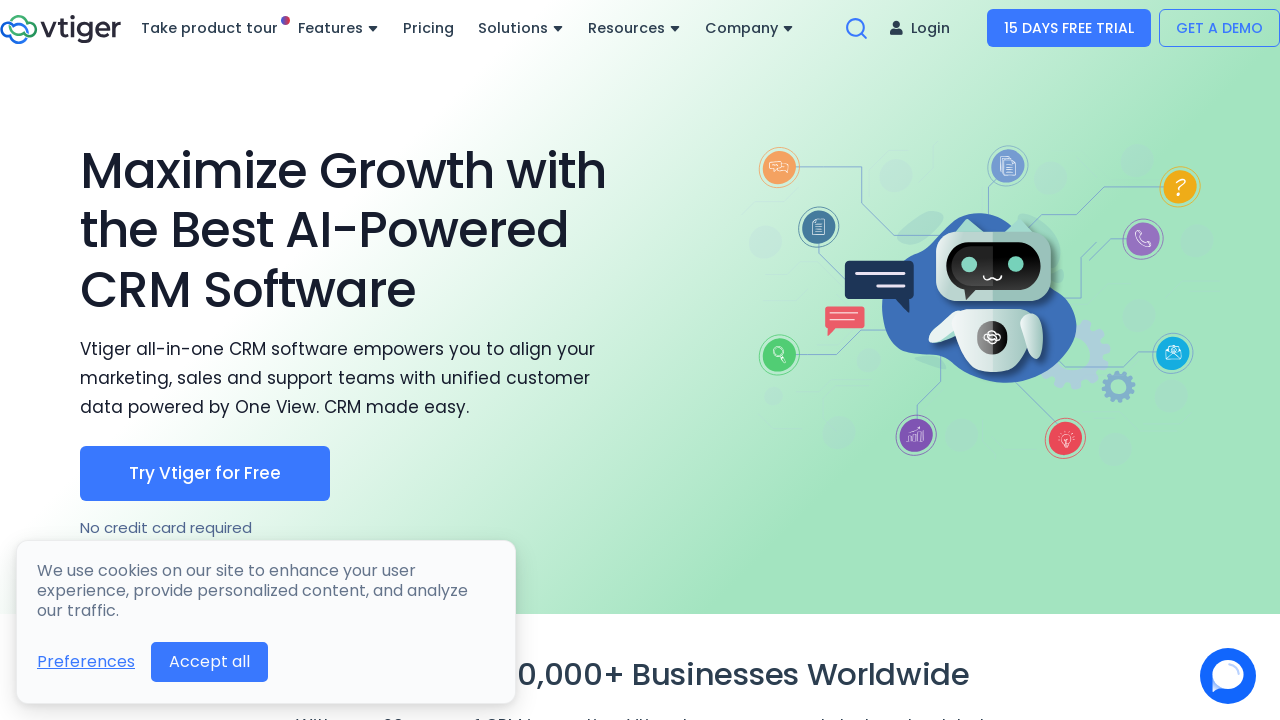

Hovered over Resources navigation menu element to trigger dropdown at (634, 28) on a:has-text('Resources')
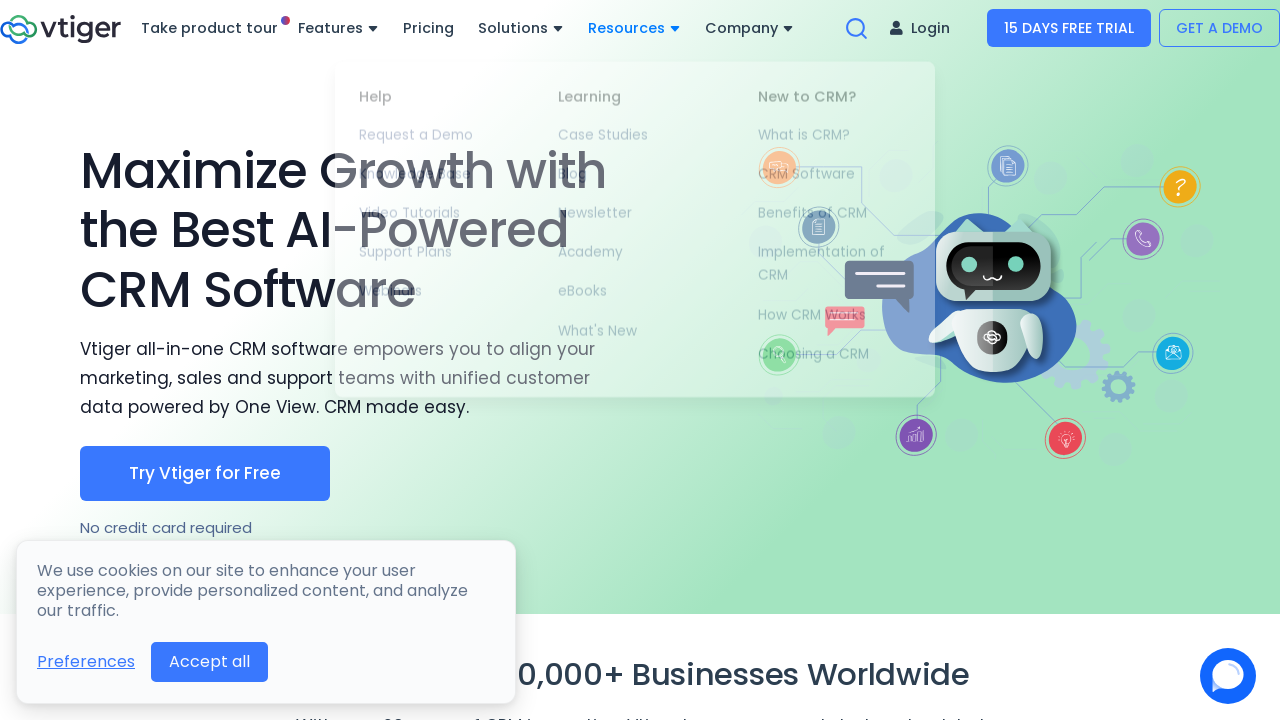

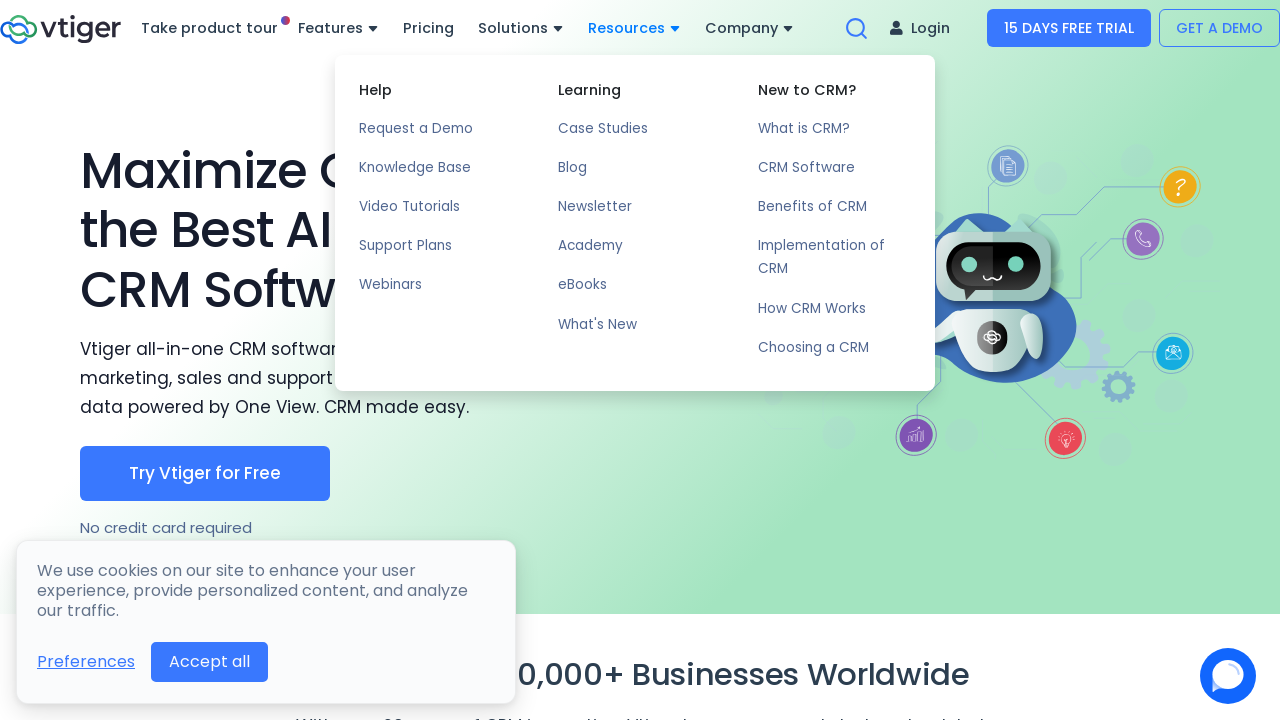